Tests a registration form by filling all required input fields with a name, submitting the form, and verifying the success message is displayed.

Starting URL: http://suninjuly.github.io/registration2.html

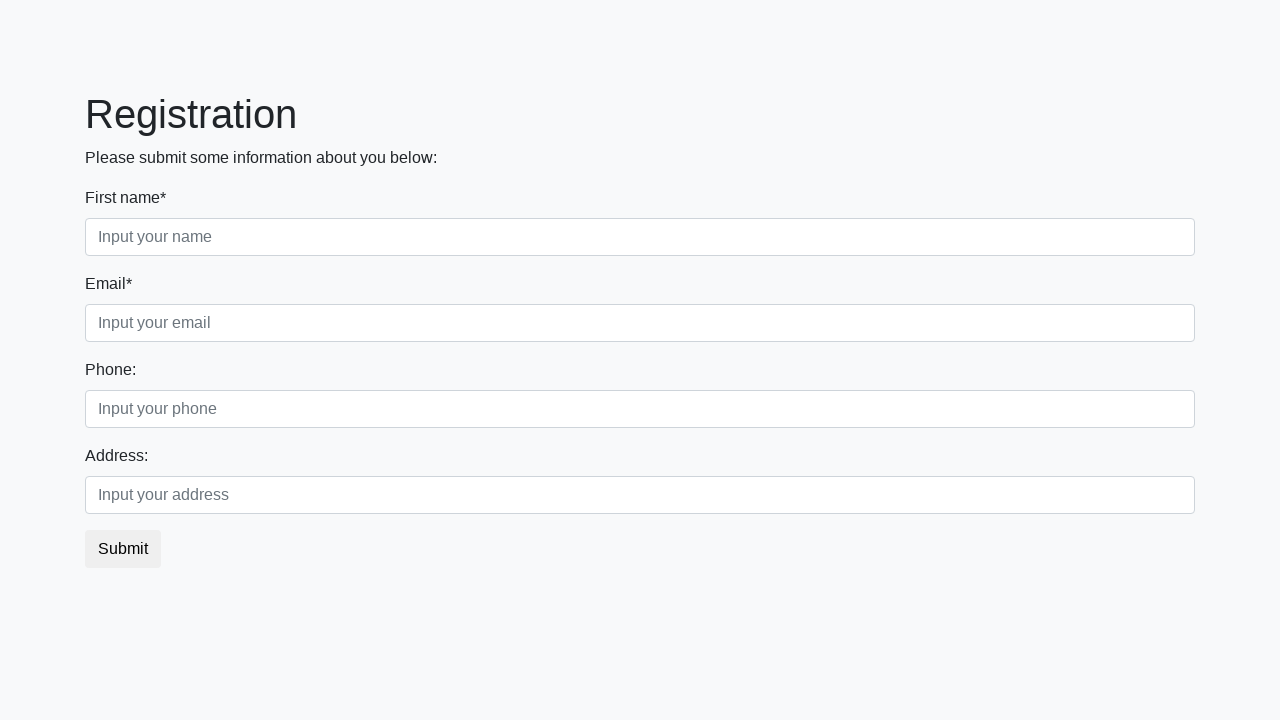

Located all required input fields
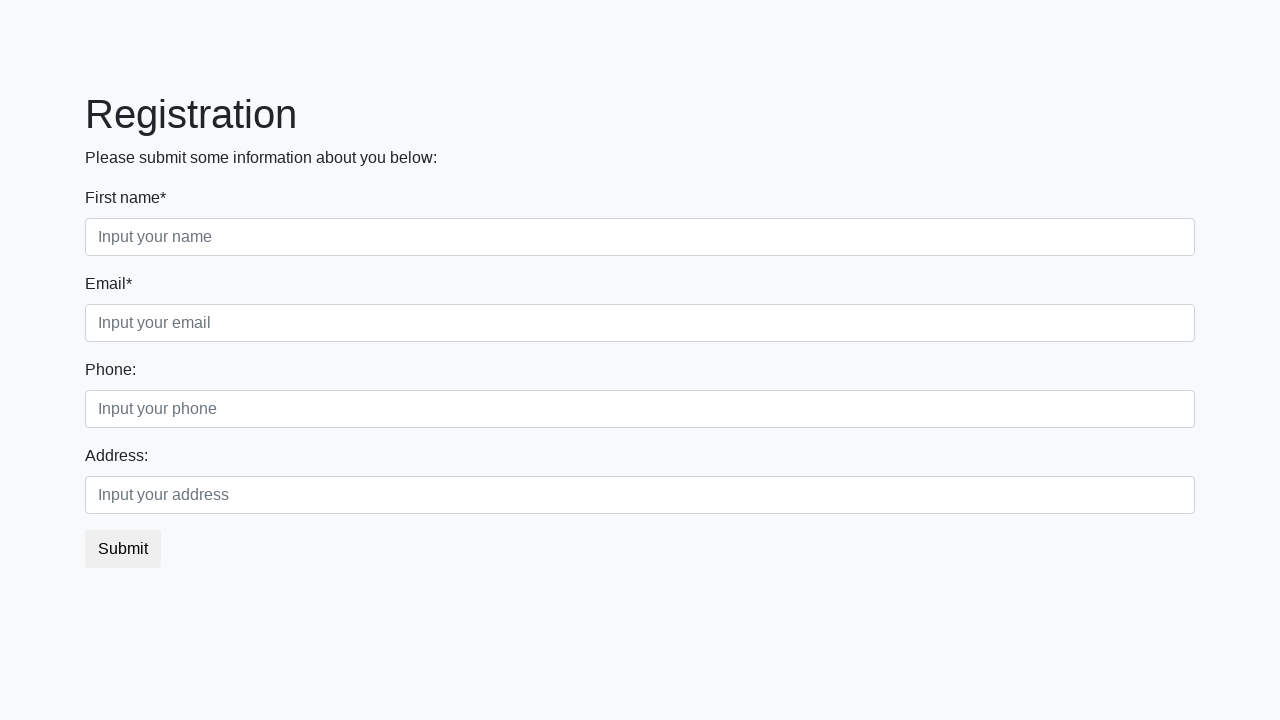

Found 2 required input fields
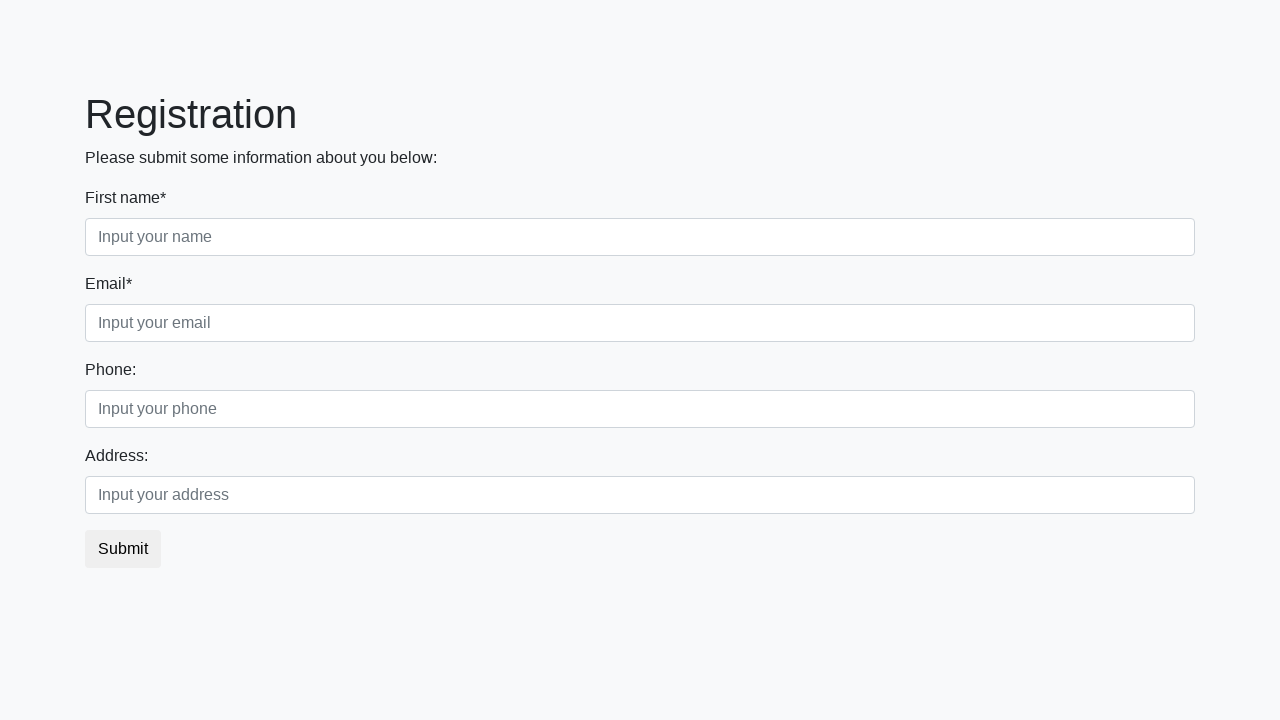

Filled required field 1 with 'ivan' on input[required] >> nth=0
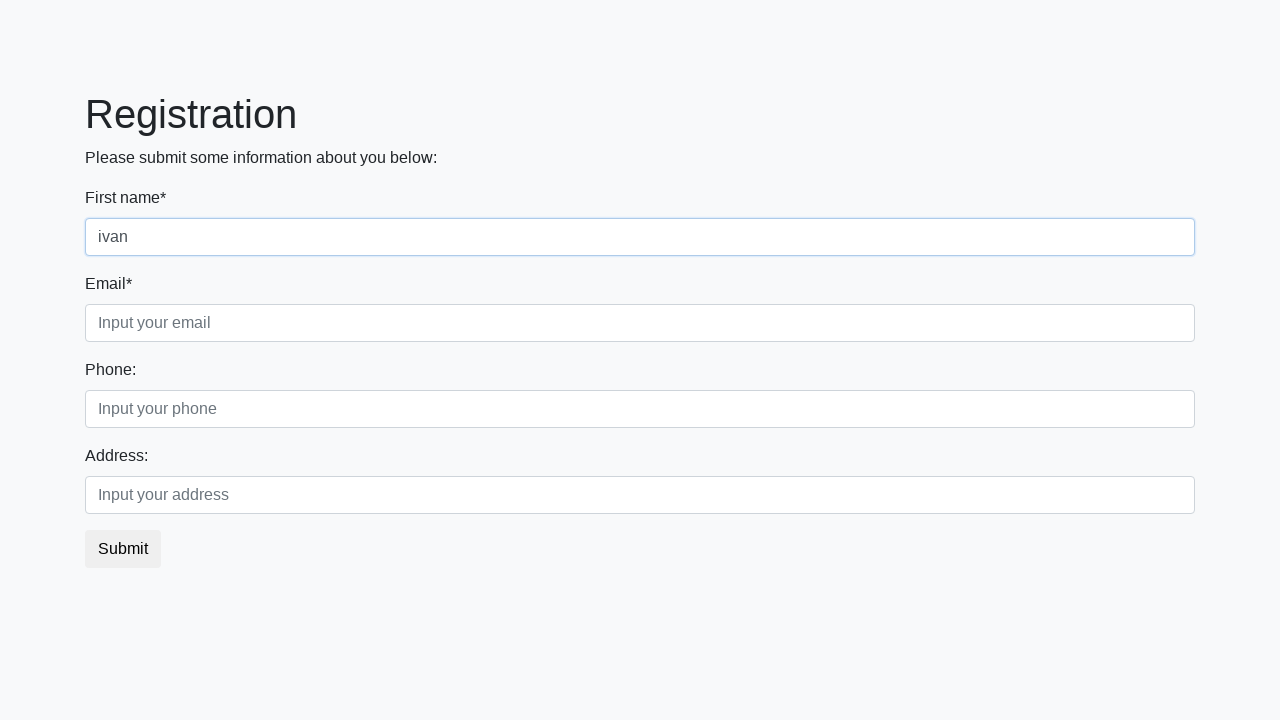

Filled required field 2 with 'ivan' on input[required] >> nth=1
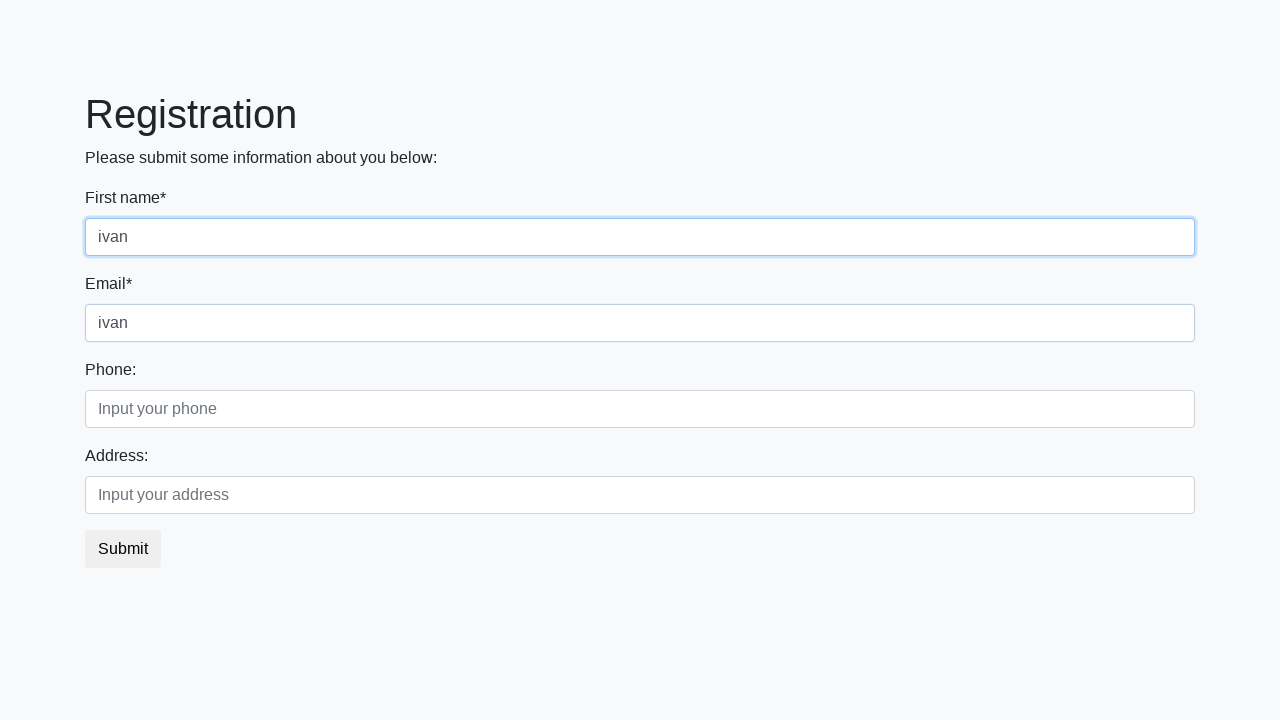

Clicked submit button to register at (123, 549) on button.btn
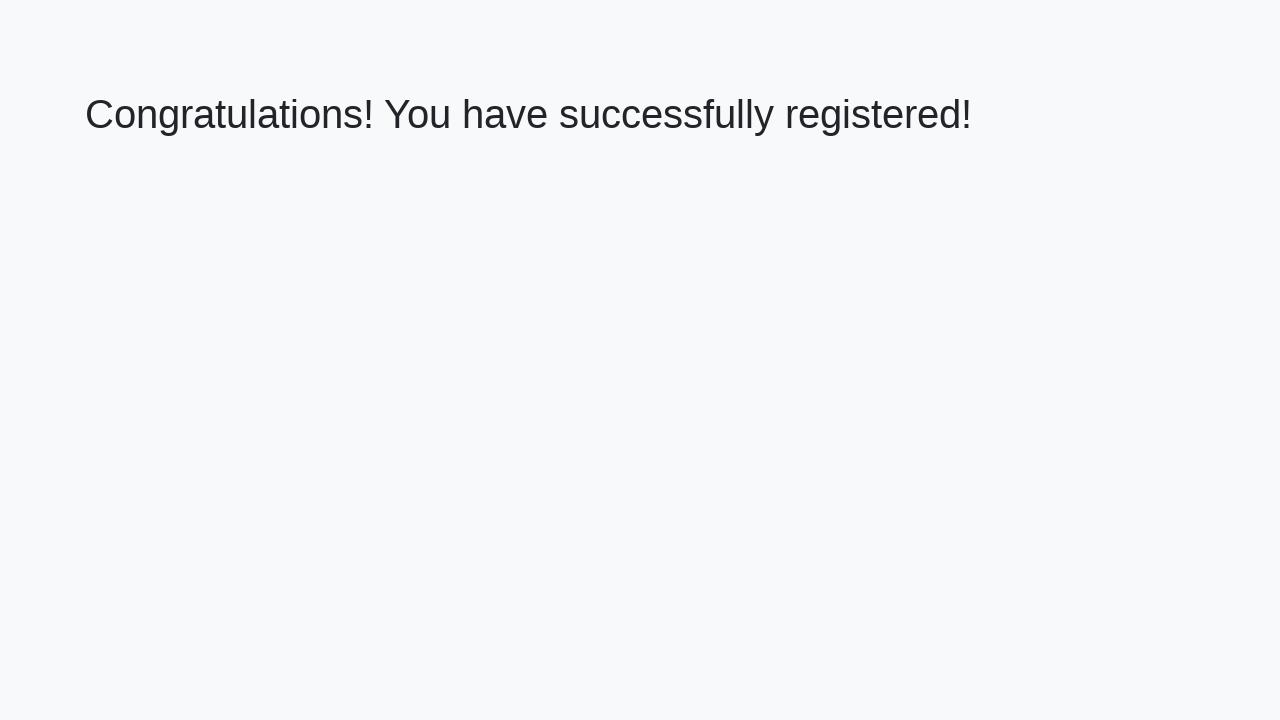

Success message heading loaded
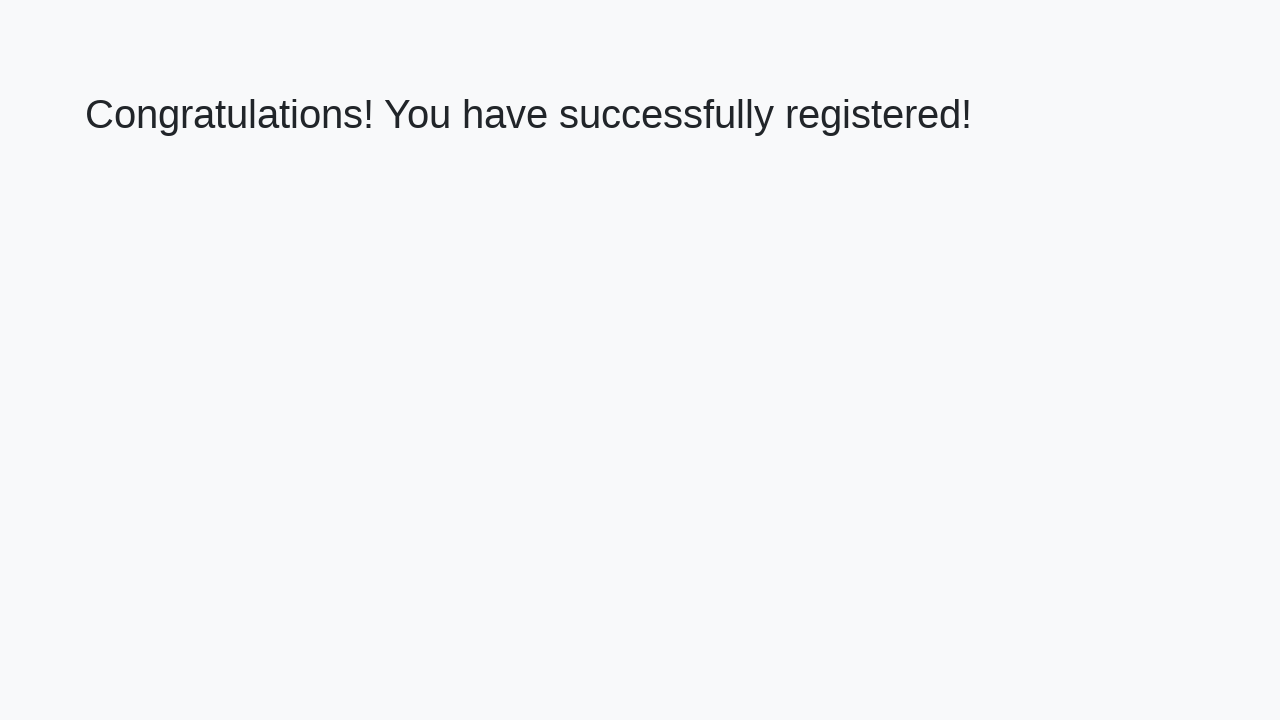

Retrieved success message text: 'Congratulations! You have successfully registered!'
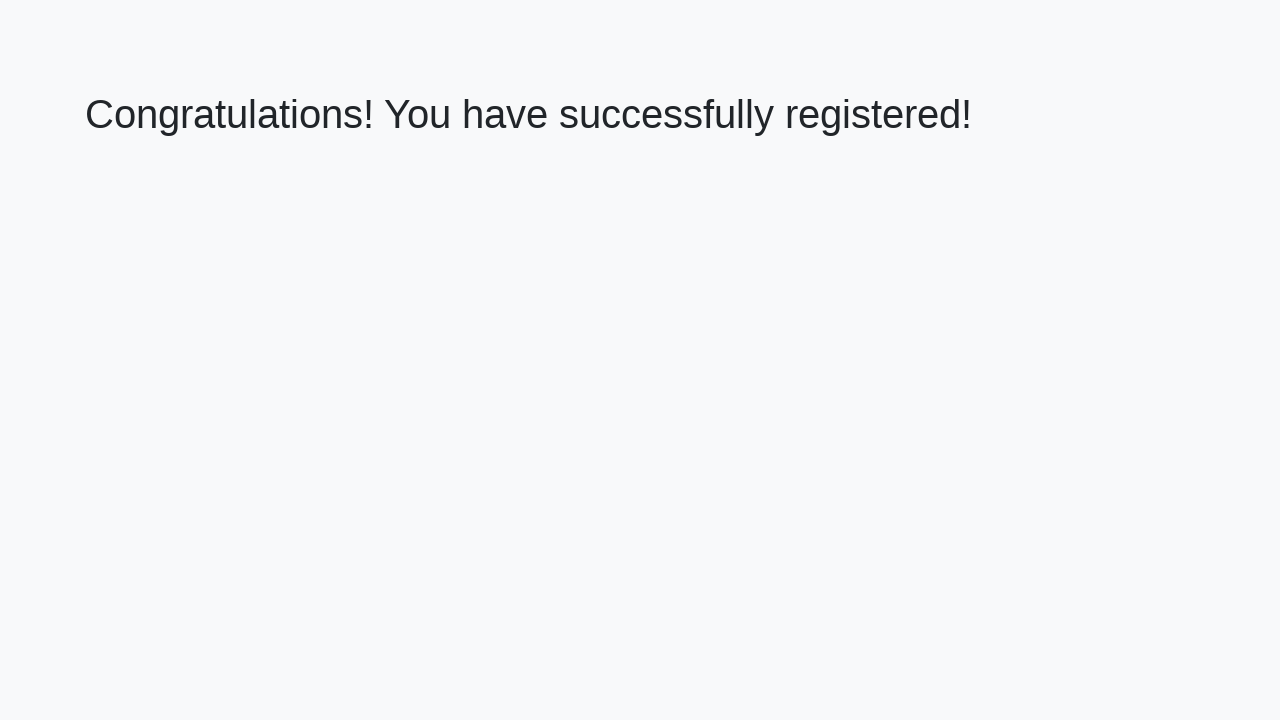

Verified success message matches expected text
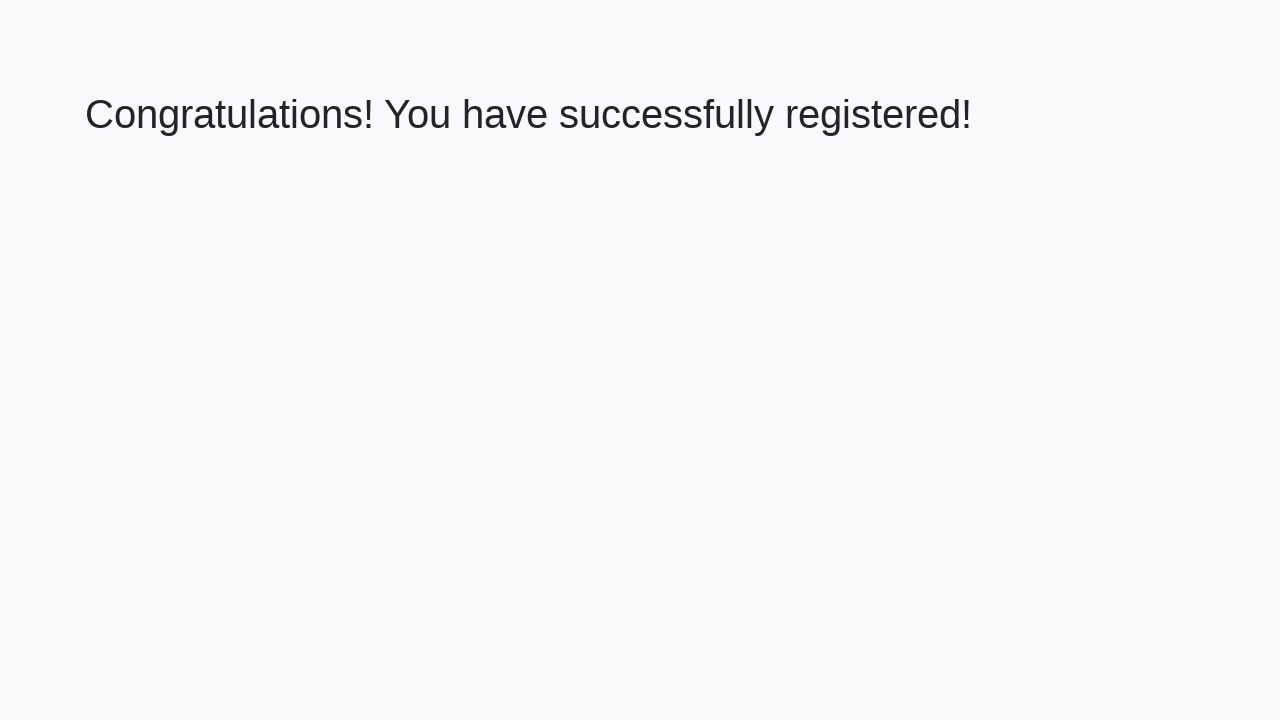

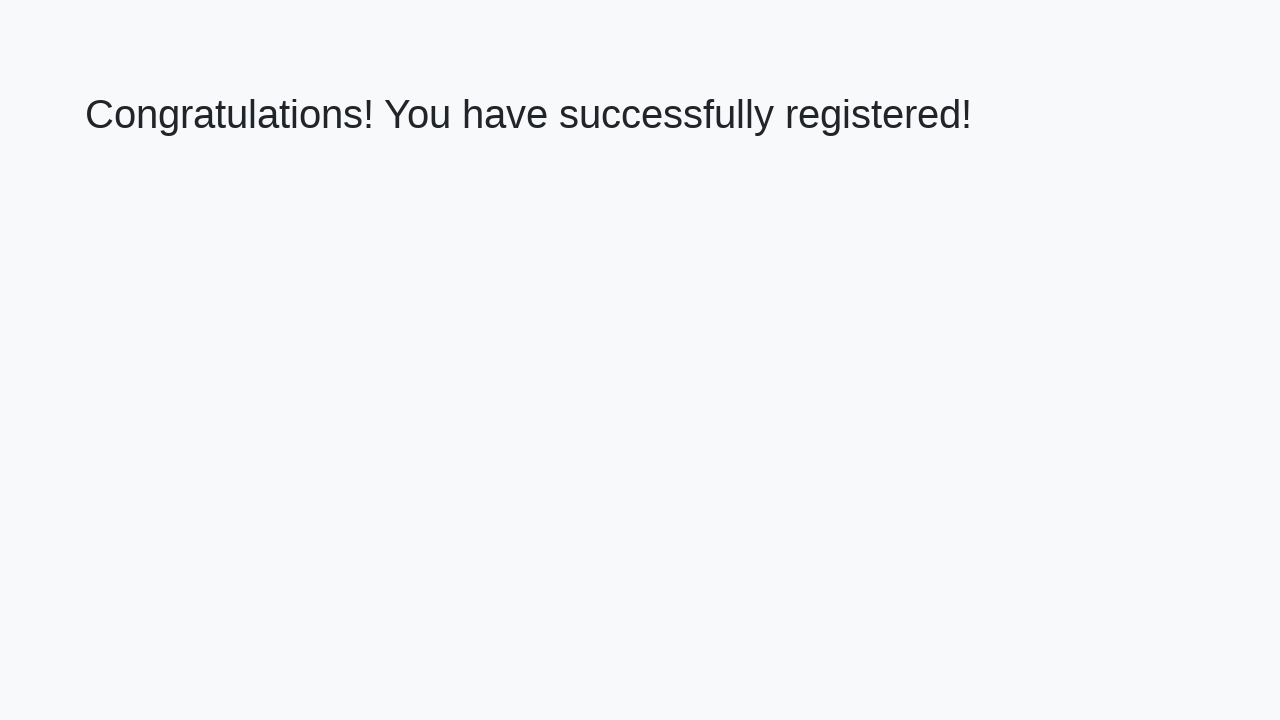